Tests the autocomplete input field by entering text to trigger autocomplete functionality

Starting URL: https://formy-project.herokuapp.com/autocomplete

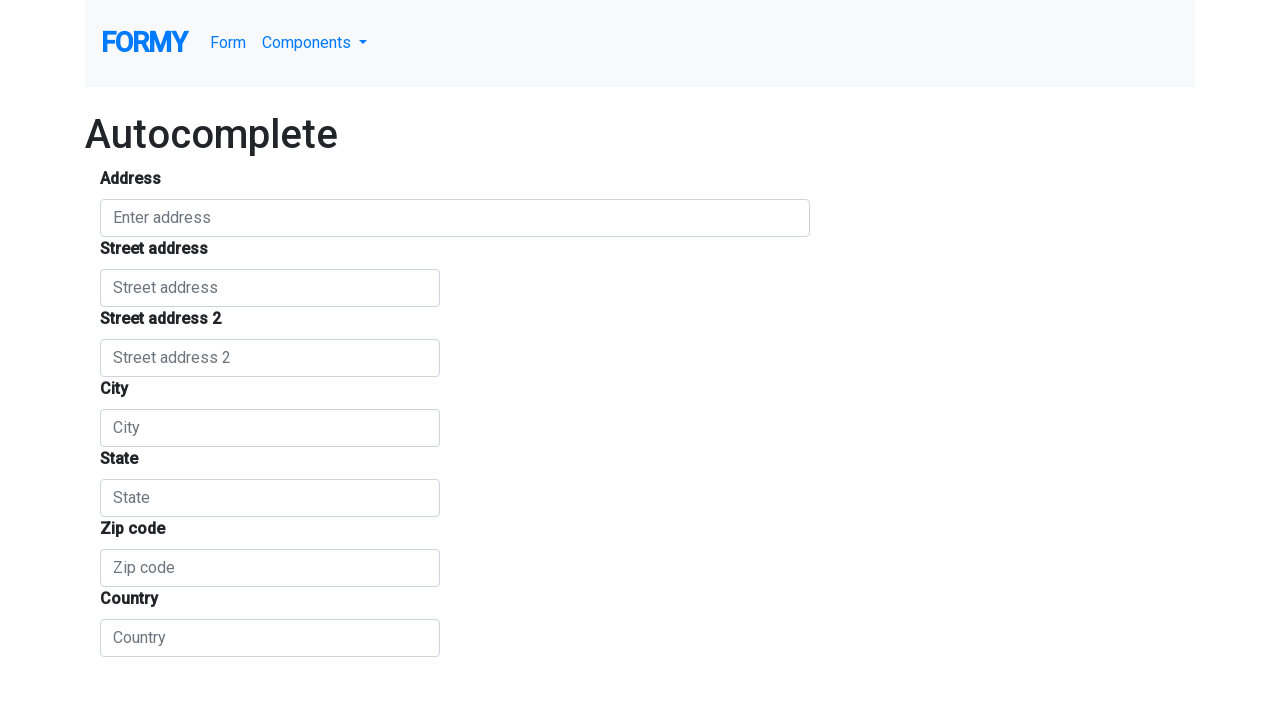

Filled autocomplete input field with 'Test, autocomplete' on #autocomplete
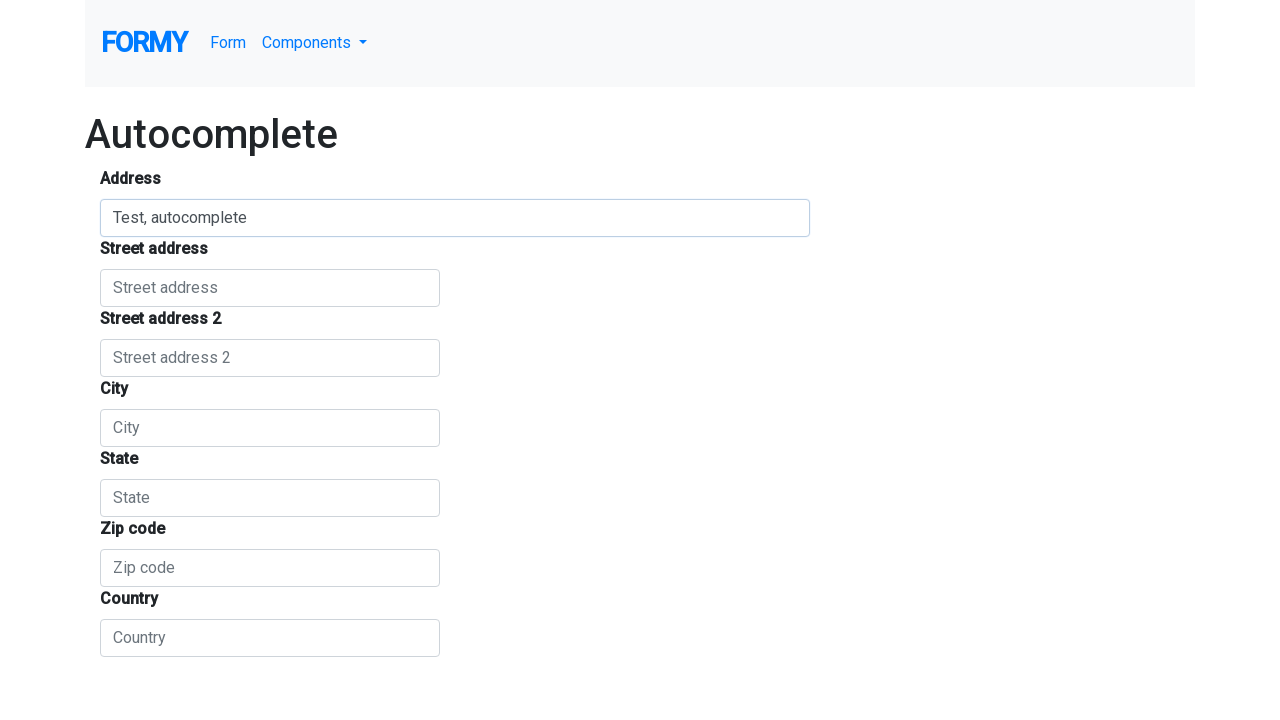

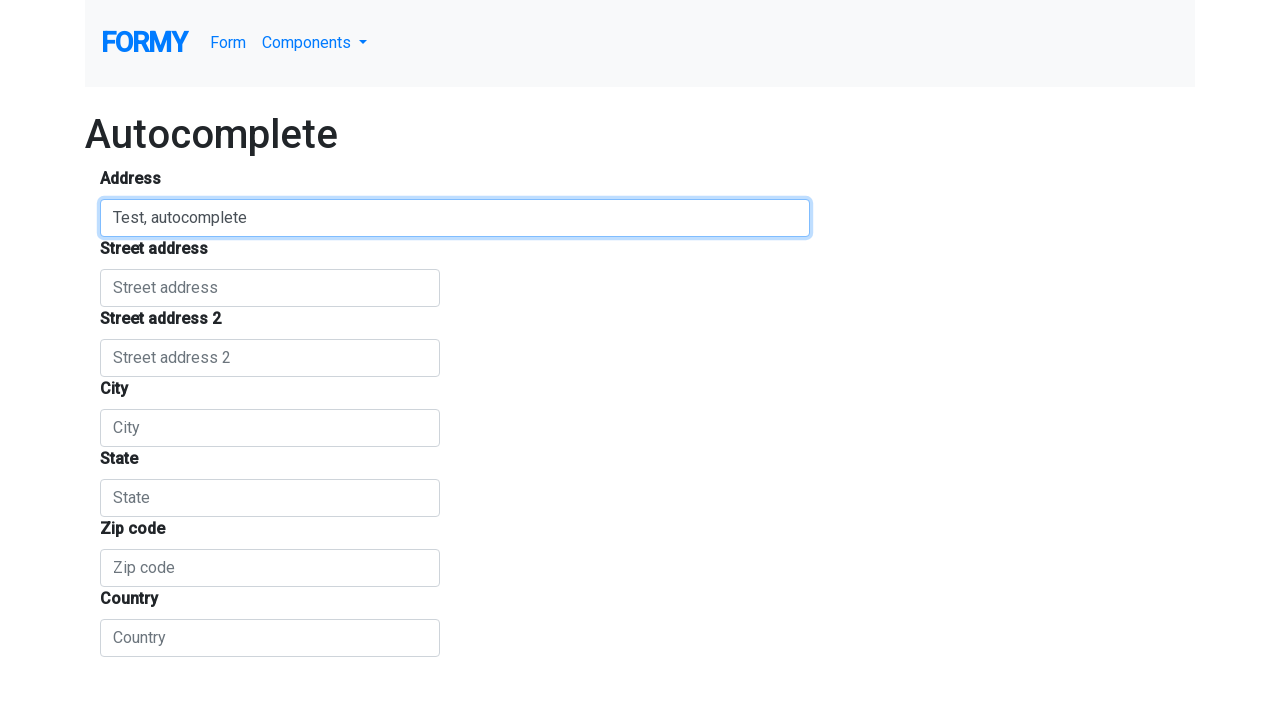